Tests DuckDuckGo search functionality by entering "Playwright" in the search box and verifying the search results page loads

Starting URL: https://duckduckgo.com

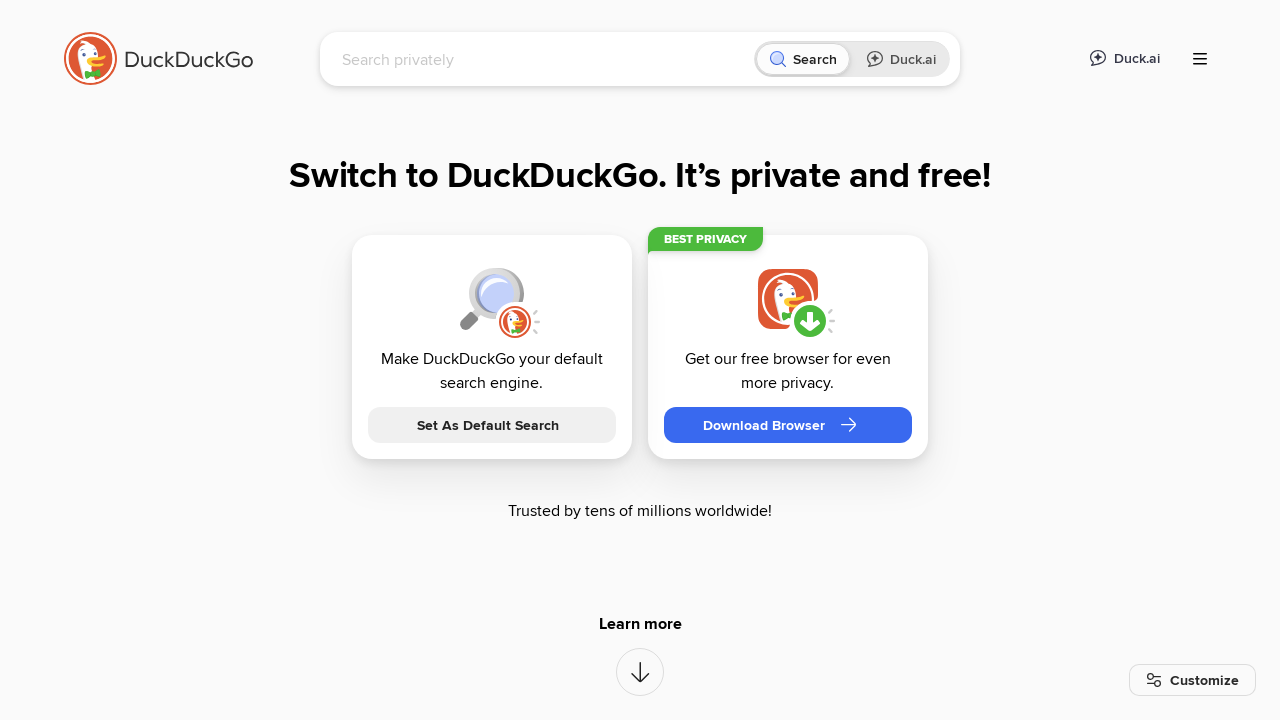

Clicked on the search input field at (544, 59) on [name='q']
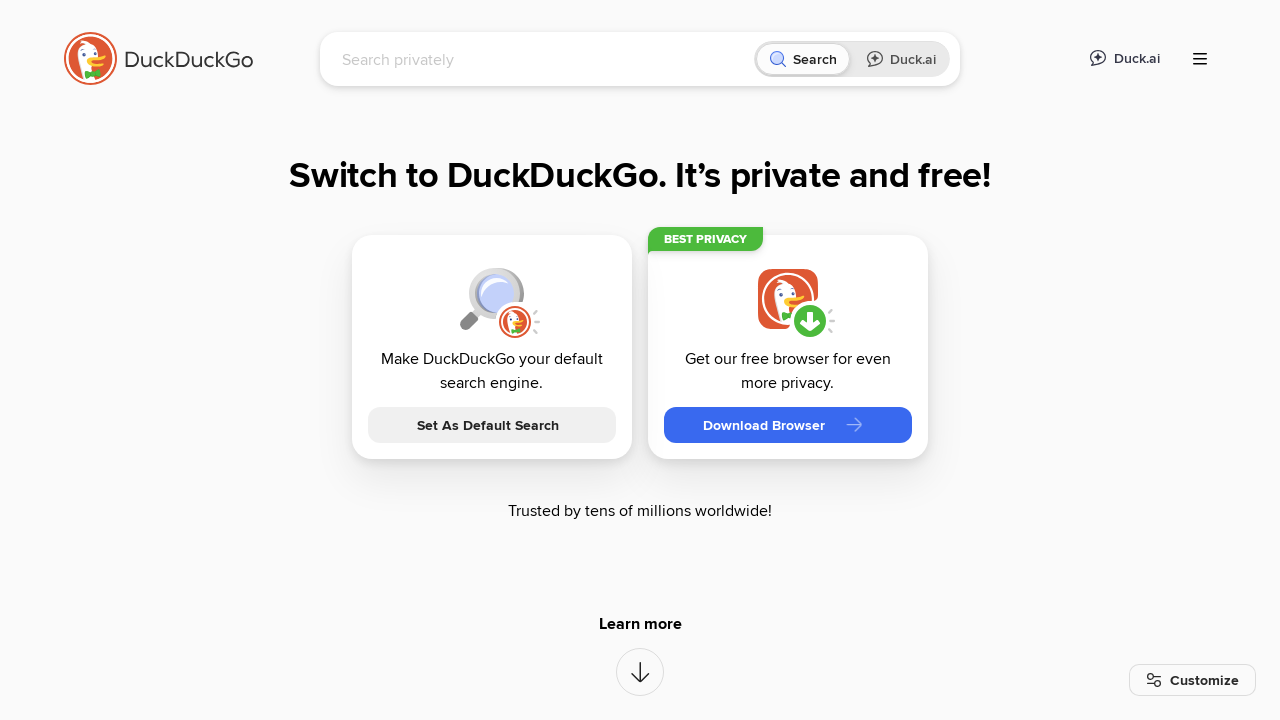

Entered 'Playwright' in the search field on [name='q']
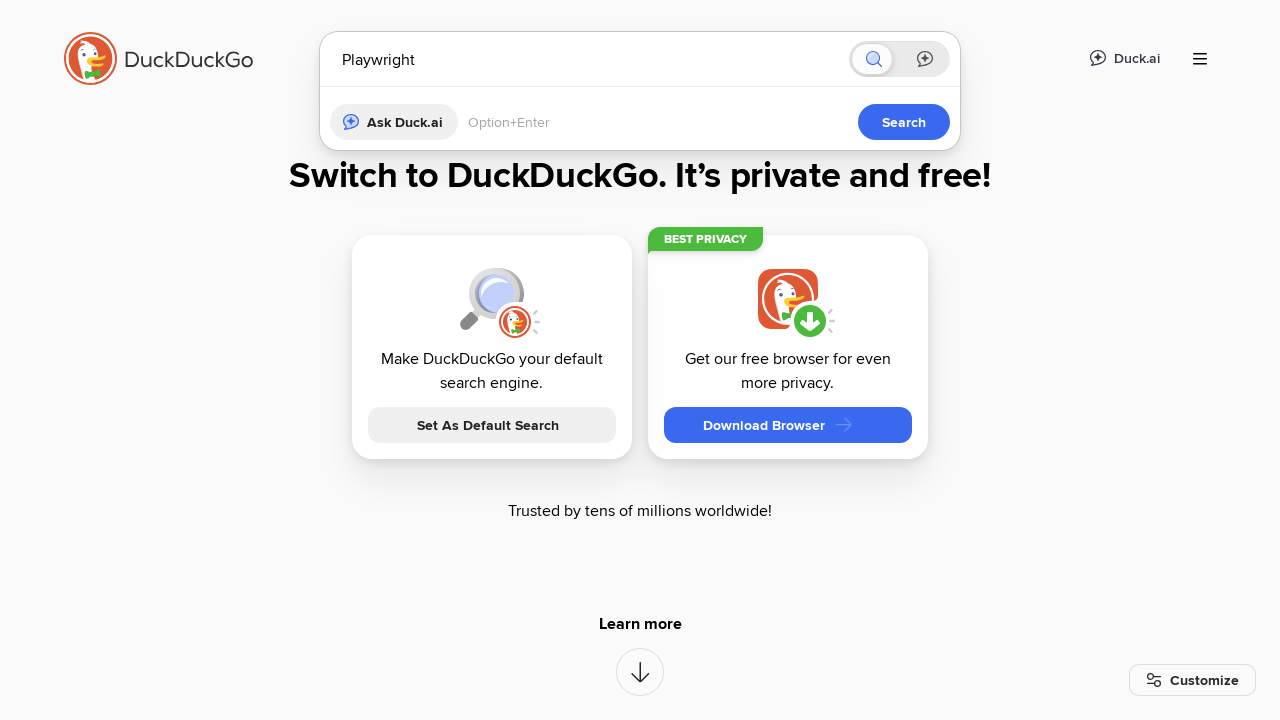

Pressed Enter to submit the search query on [name='q']
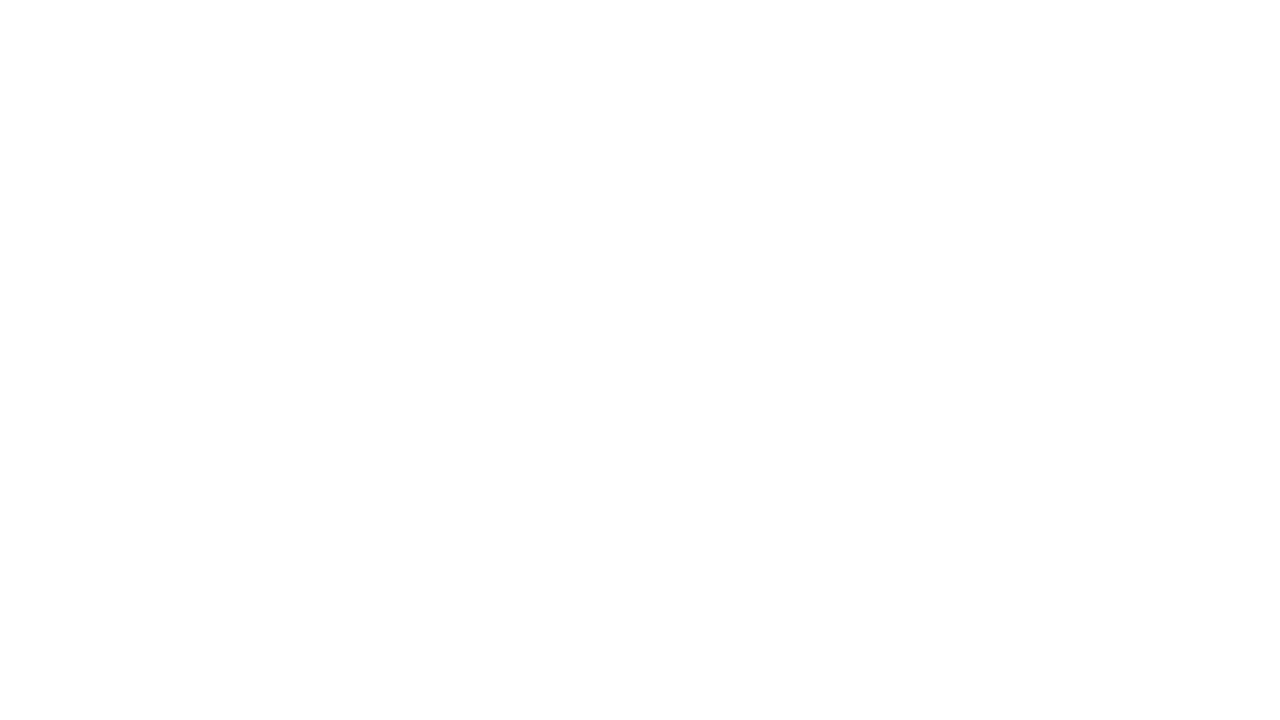

Search results page loaded (domcontentloaded state reached)
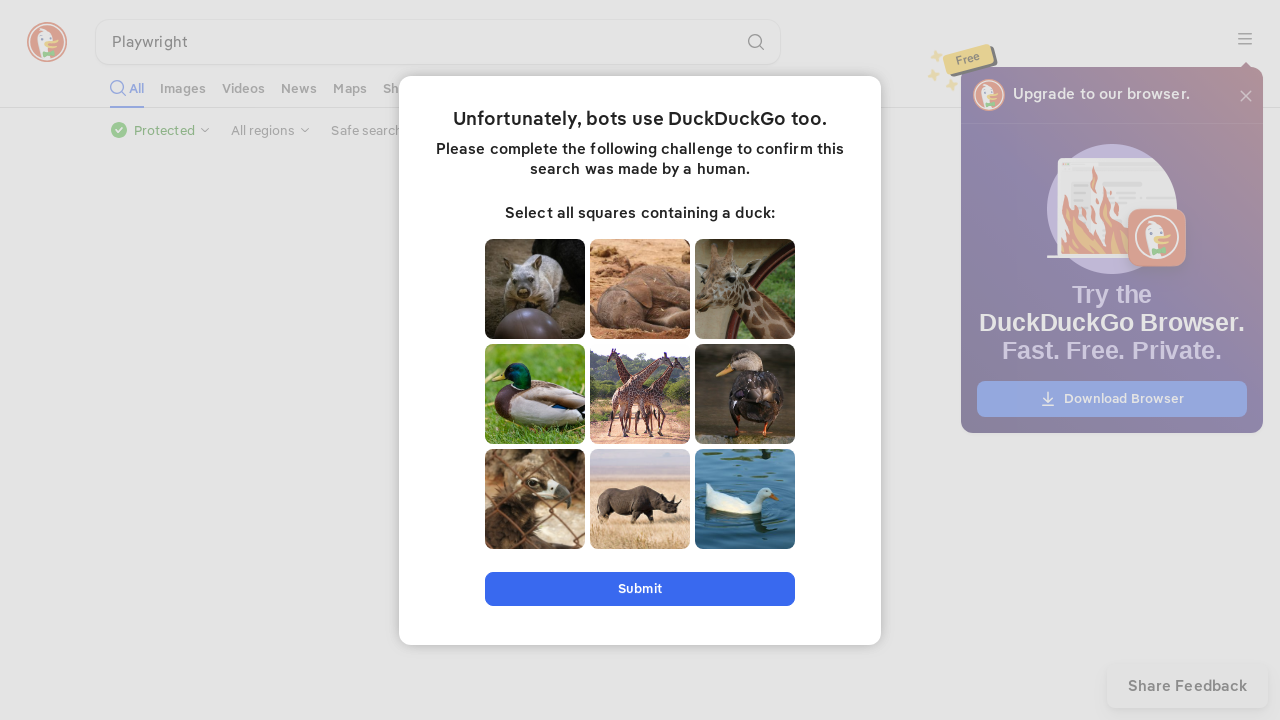

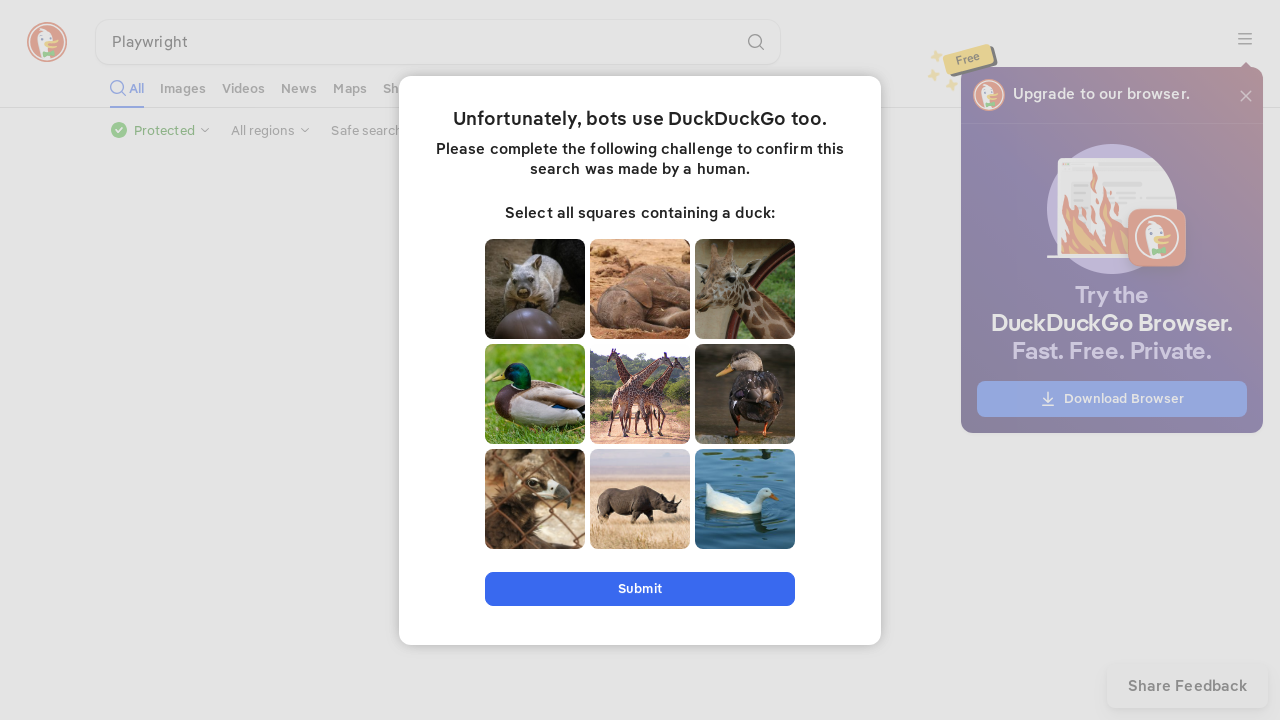